Tests a jQuery UI dropdown menu by clicking the number dropdown button, waiting for items to load, and selecting the item with value "7"

Starting URL: https://jqueryui.com/resources/demos/selectmenu/default.html

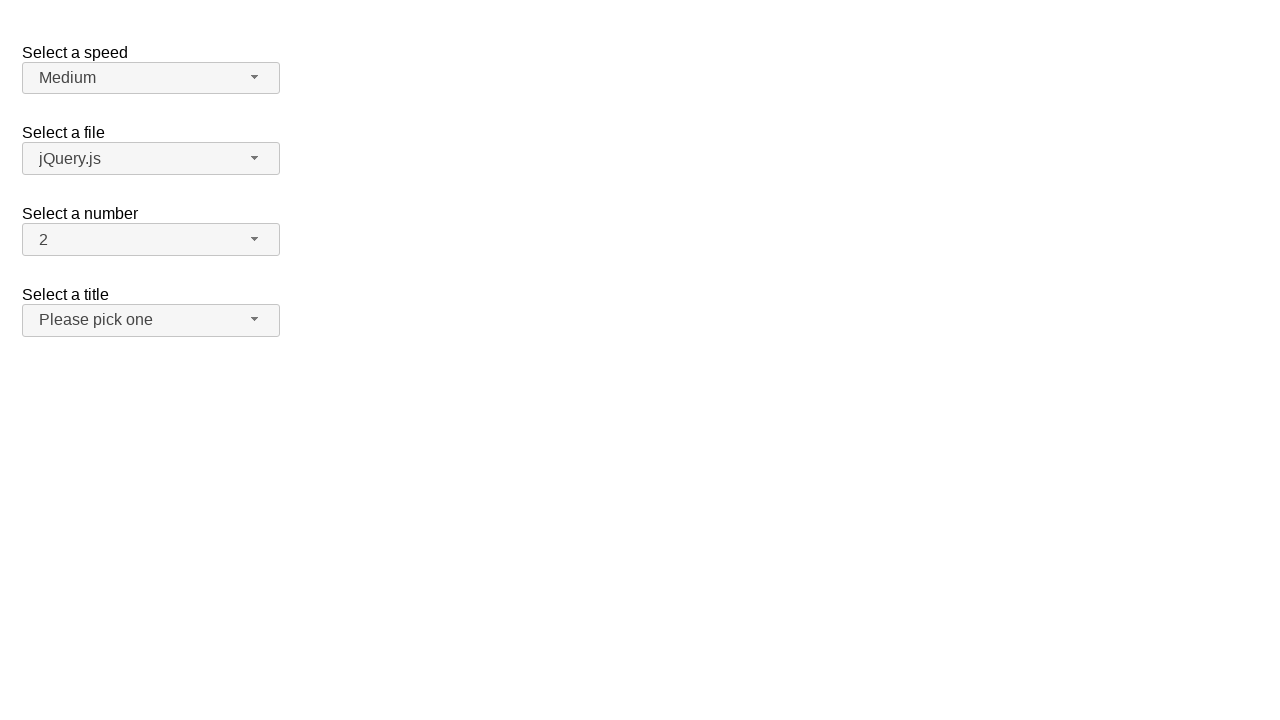

Clicked the number dropdown button at (151, 240) on xpath=//span[@id = 'number-button']
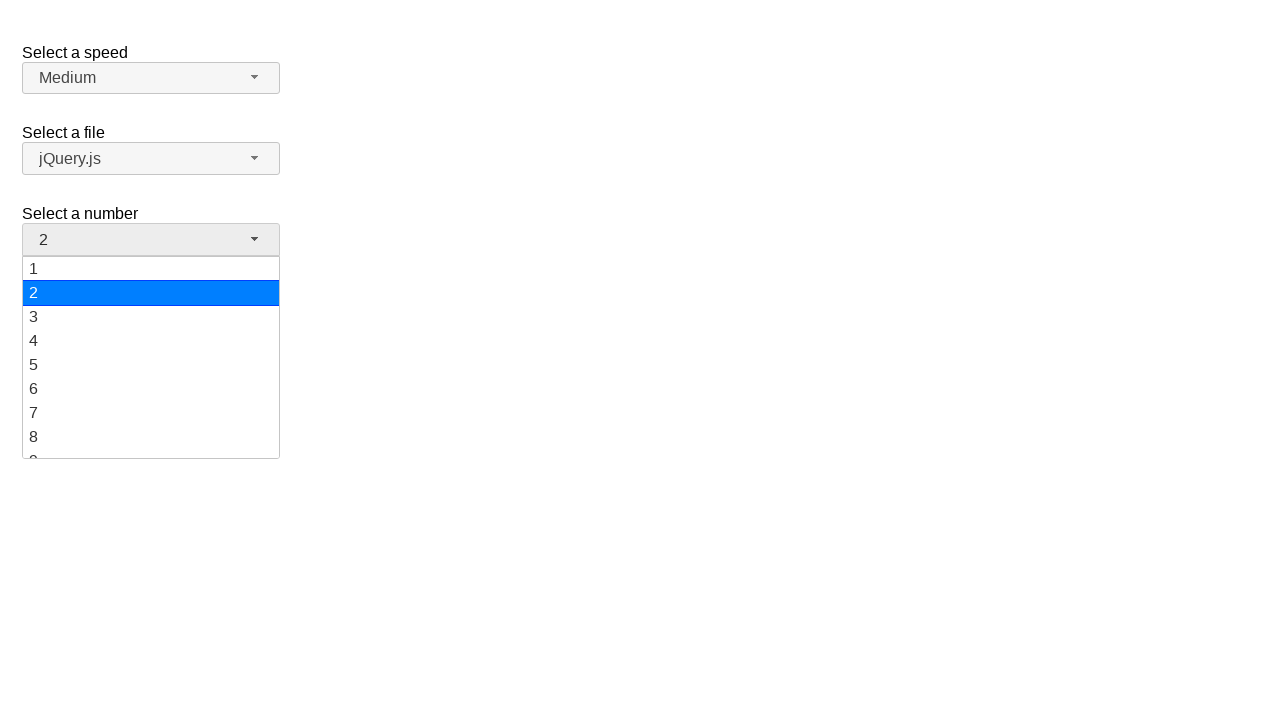

Dropdown items loaded
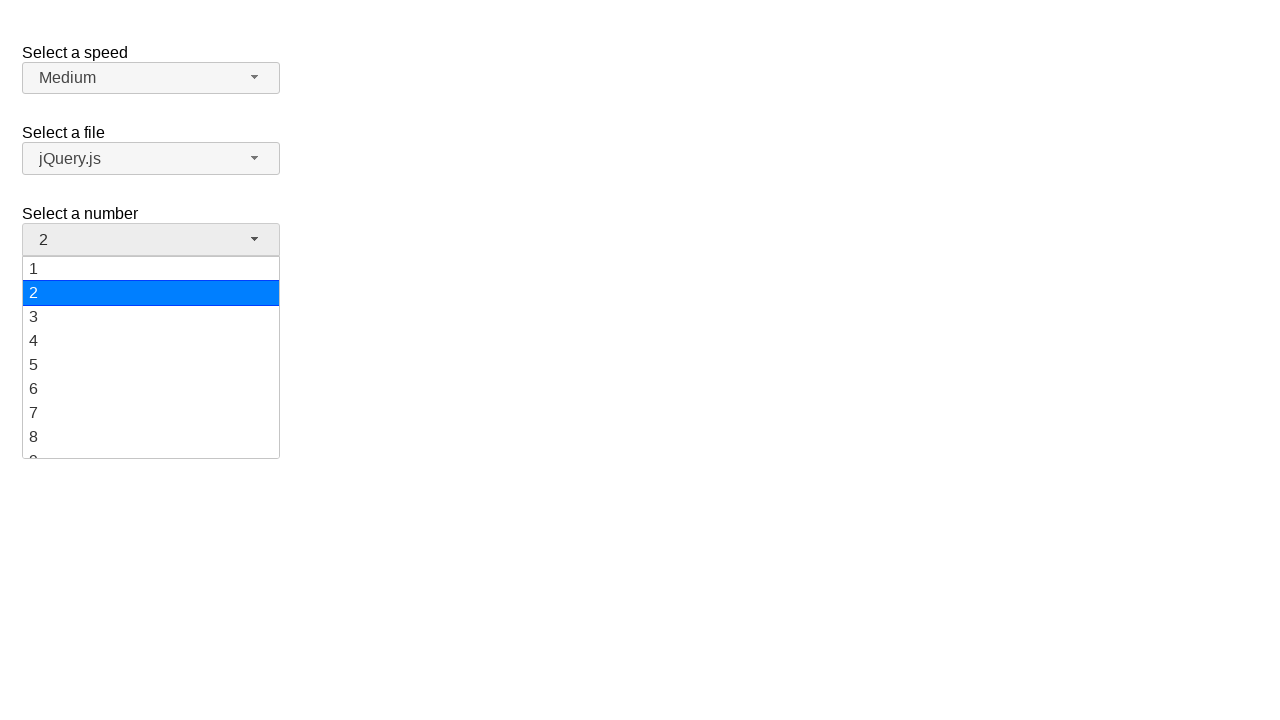

Selected dropdown item with value '7' at (151, 413) on xpath=//ul[@id = 'number-menu']//li//div >> nth=6
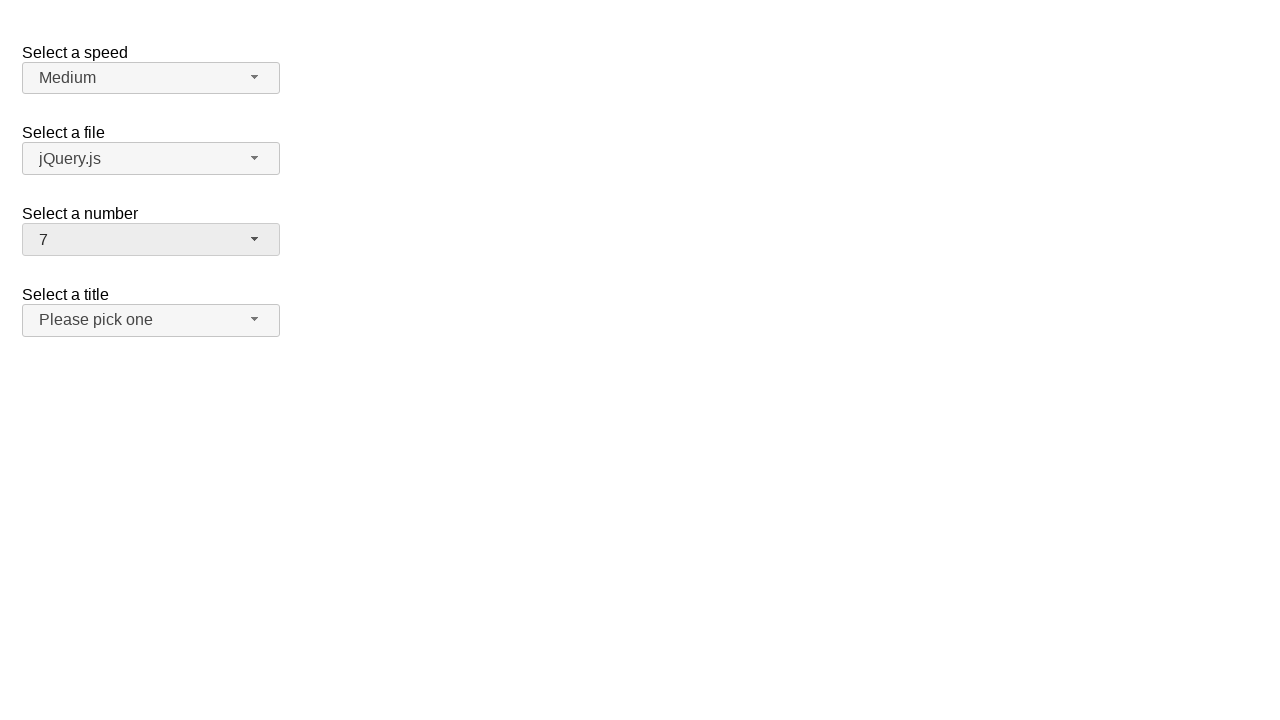

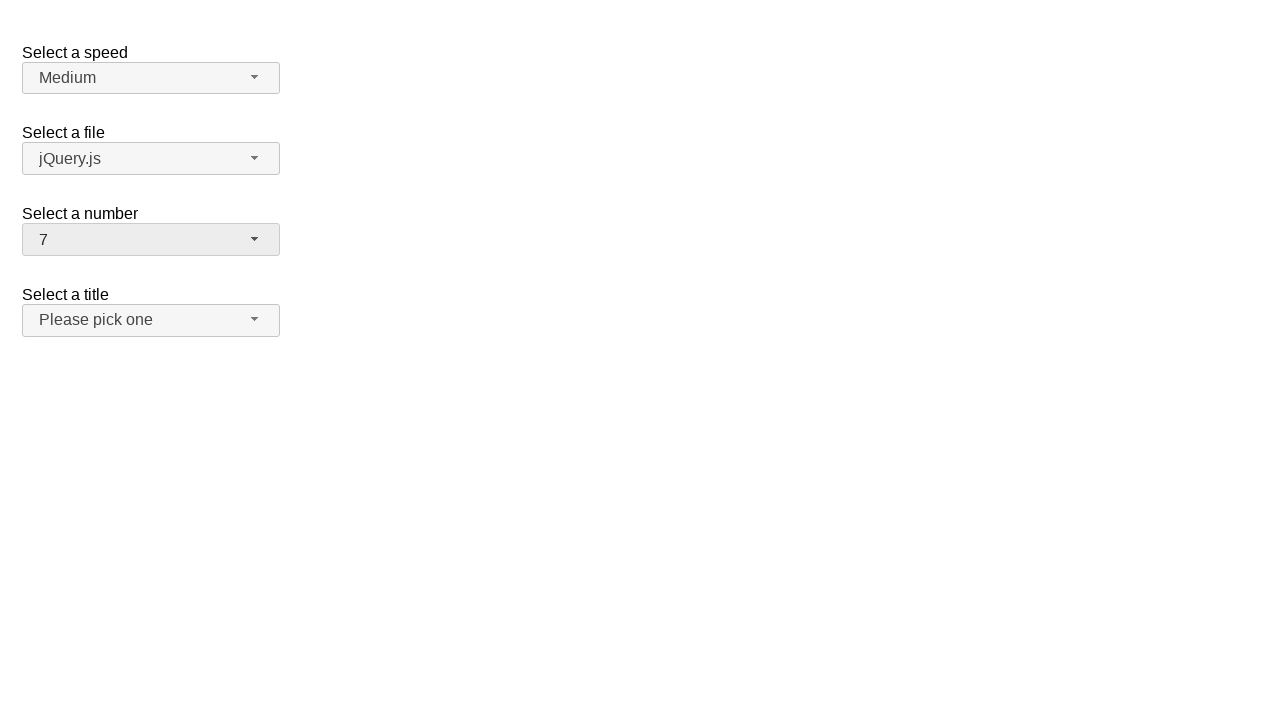